Demonstrates keyboard shortcuts for copy and paste operations by entering text in a username field, copying it, and pasting it into the password field using keyboard combinations

Starting URL: https://www.saucedemo.com/v1/

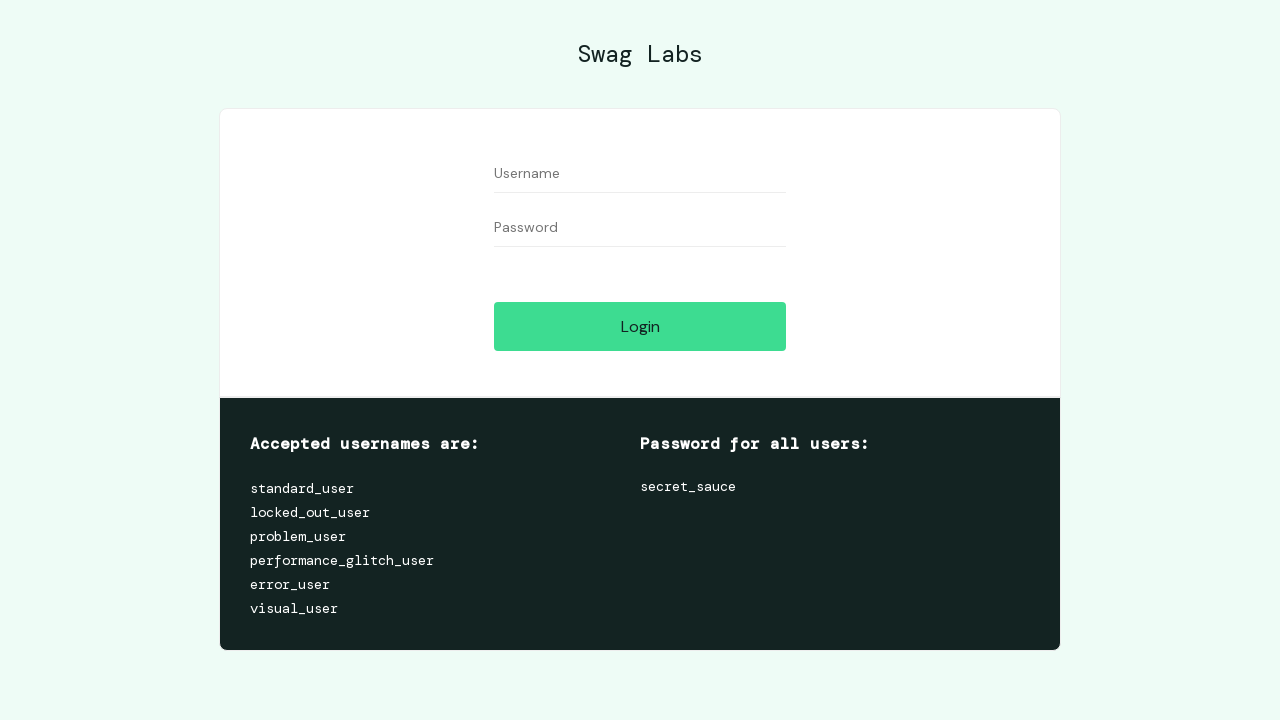

Filled username field with 'standard_user' on #user-name
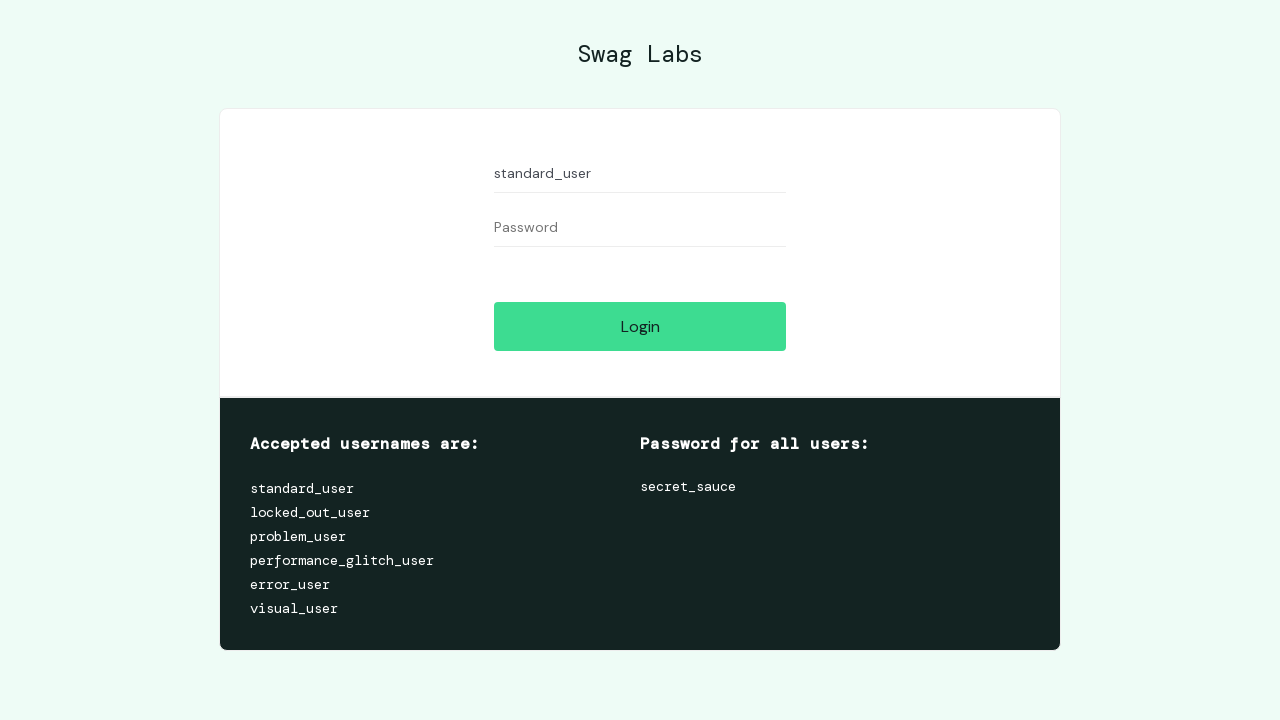

Clicked on username field to focus it at (640, 174) on #user-name
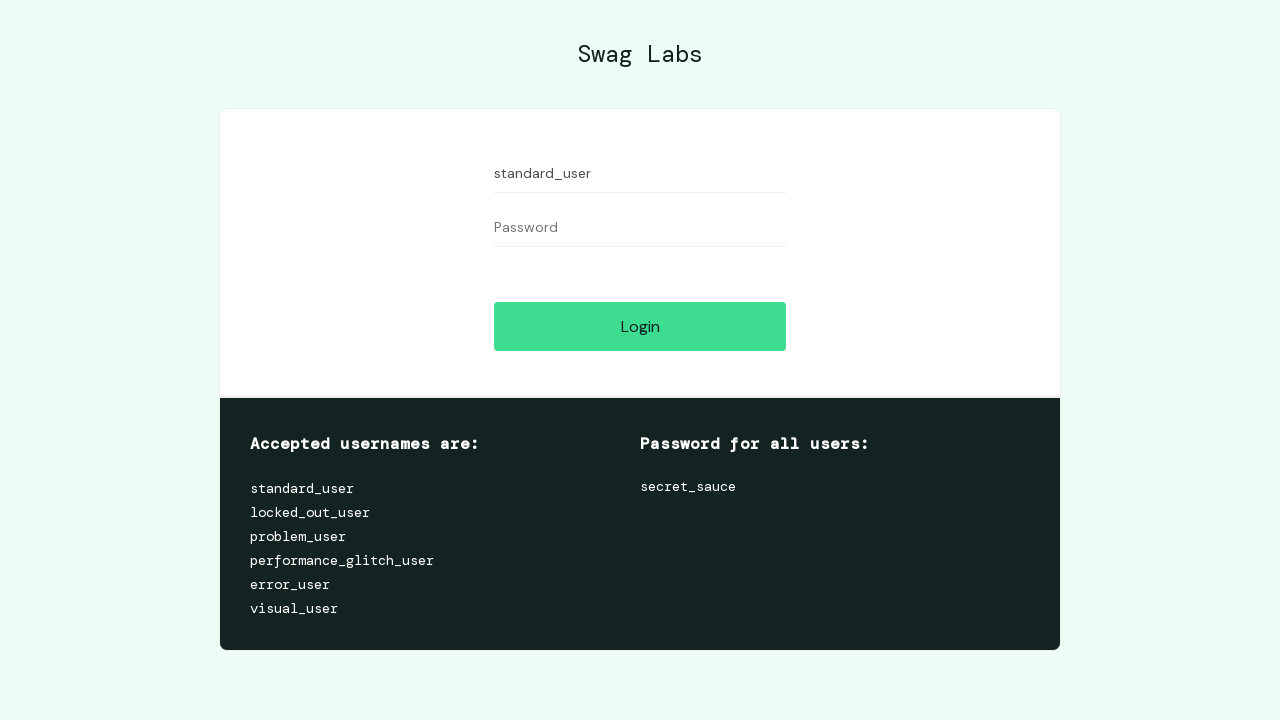

Selected all text in username field using Ctrl+A
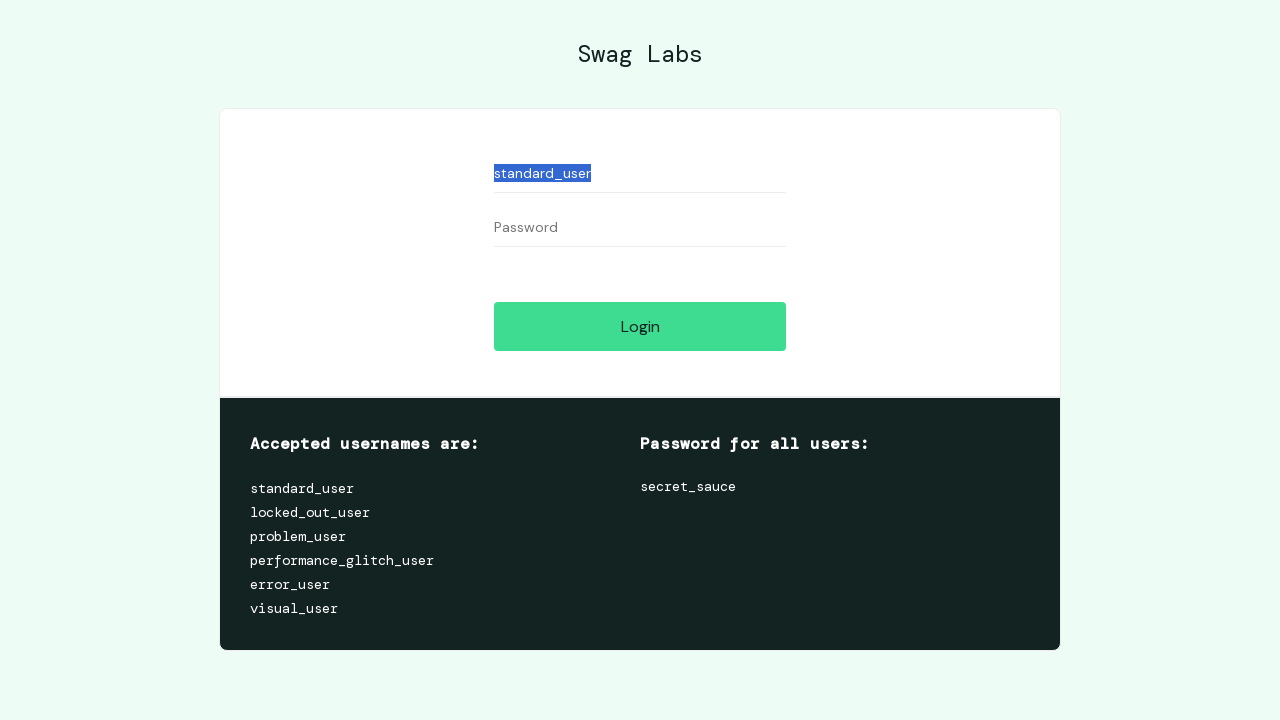

Copied selected username text using Ctrl+C
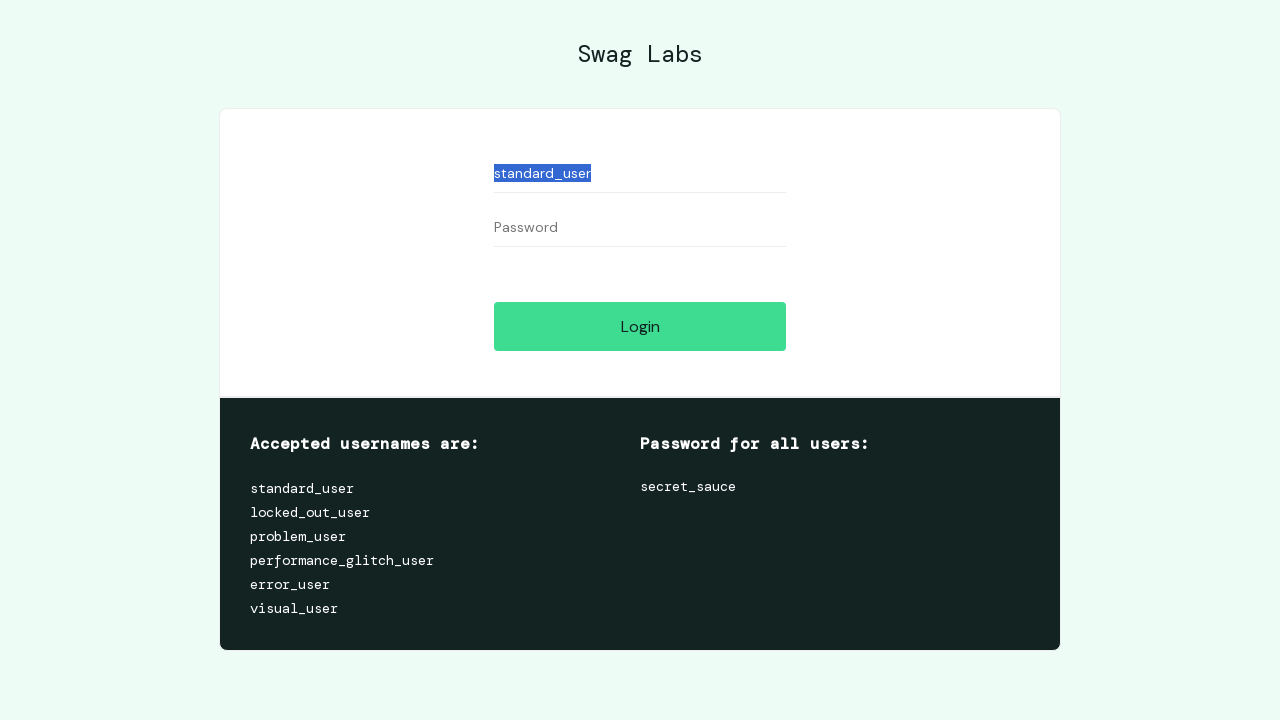

Pressed Tab to navigate to password field
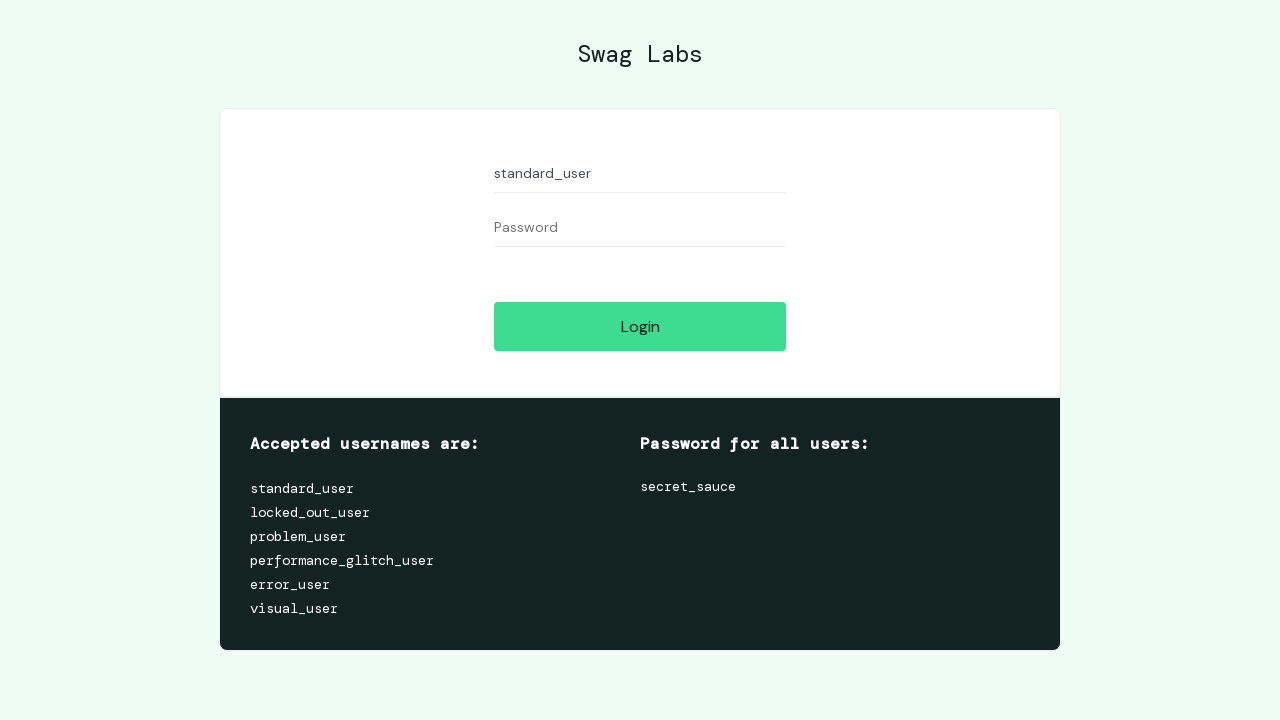

Pasted copied username text into password field using Ctrl+V
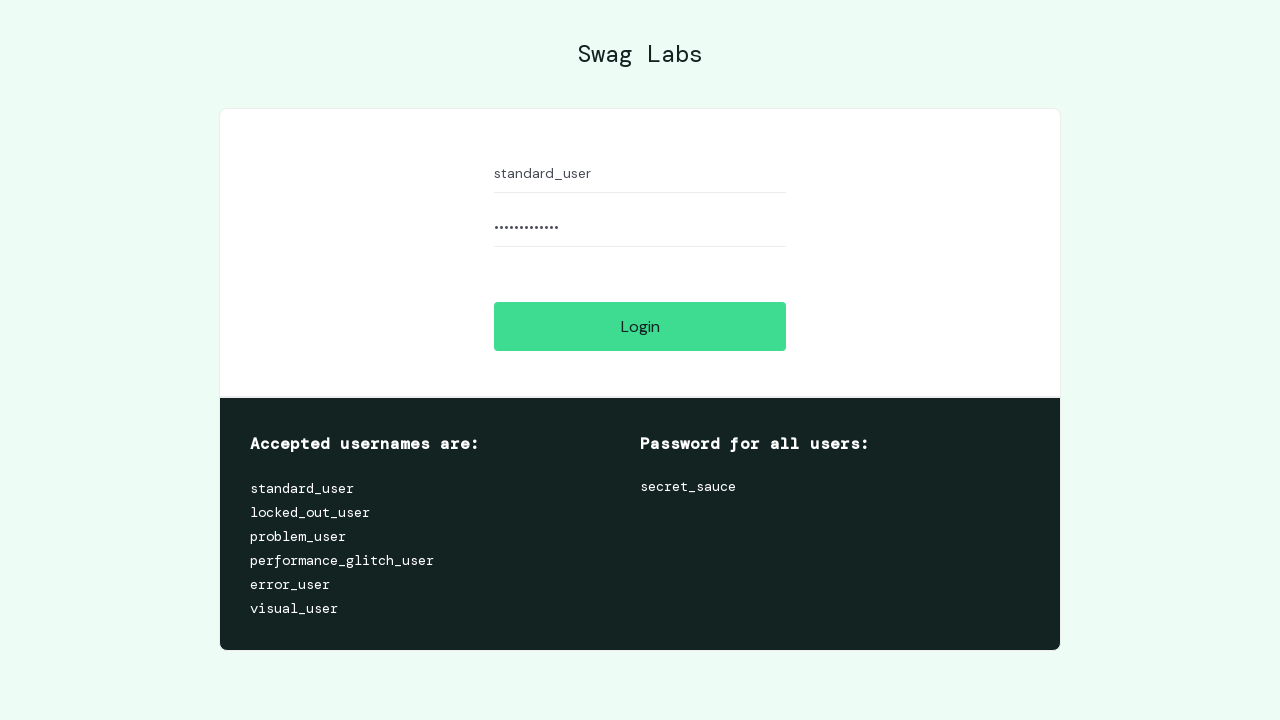

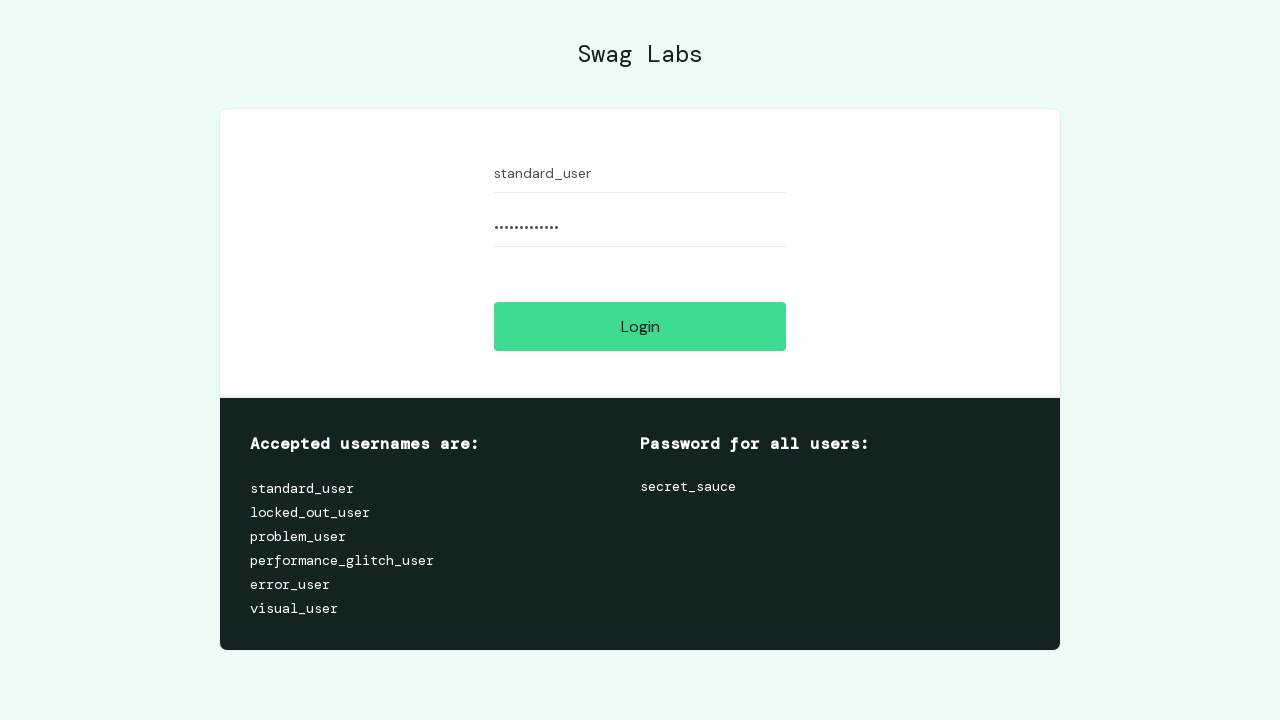